Tests that a file download link is valid by navigating to a download page, extracting a download link, and verifying the file can be downloaded by checking HTTP headers.

Starting URL: http://the-internet.herokuapp.com/download

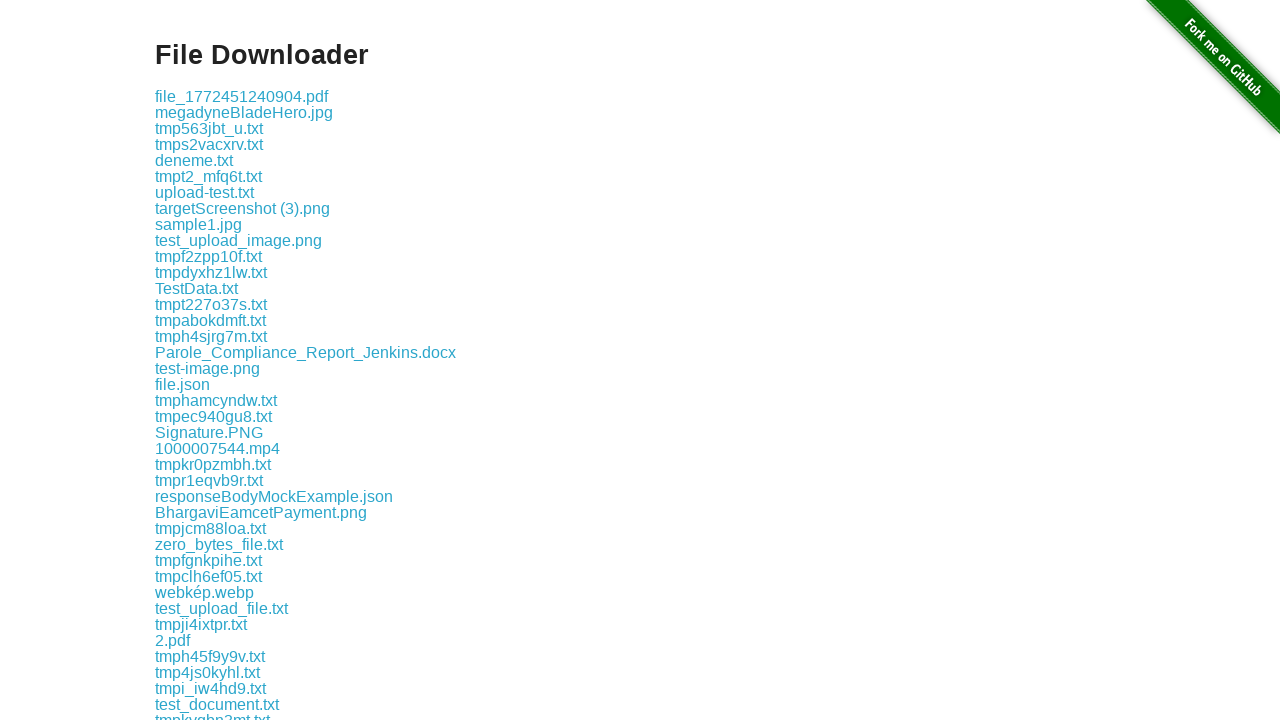

Waited for download link to be available
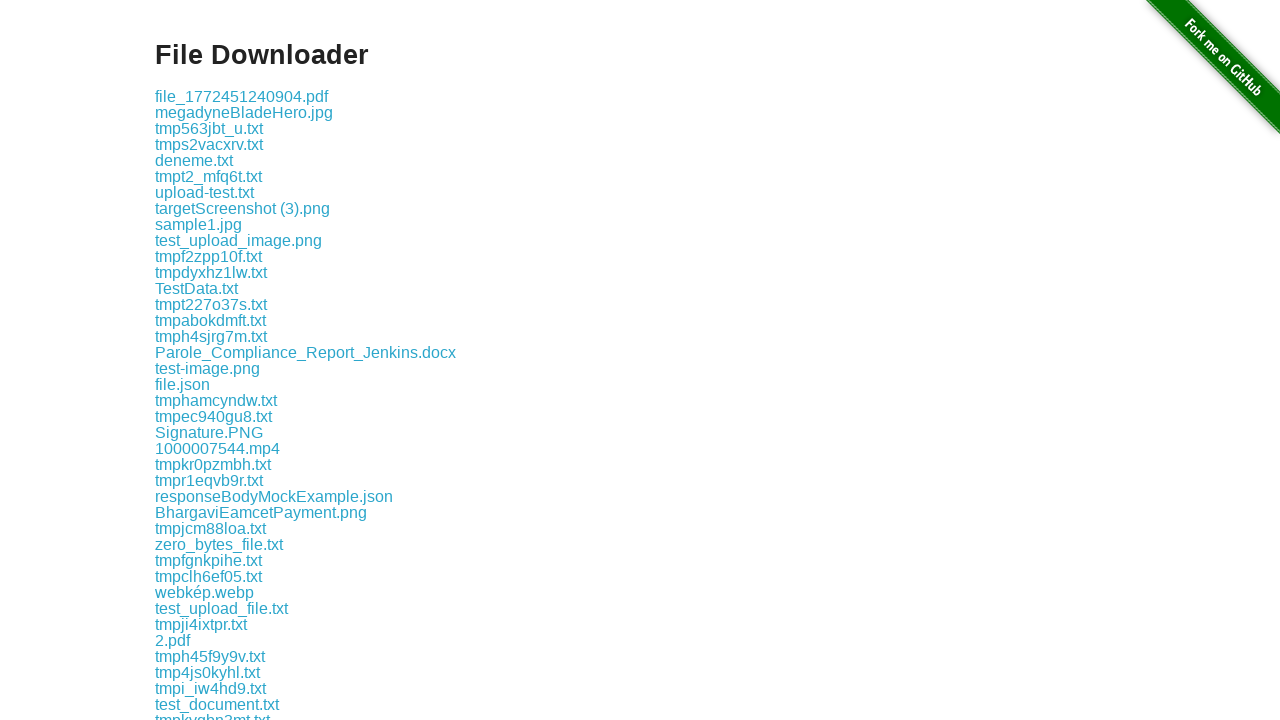

Extracted href attribute from first download link
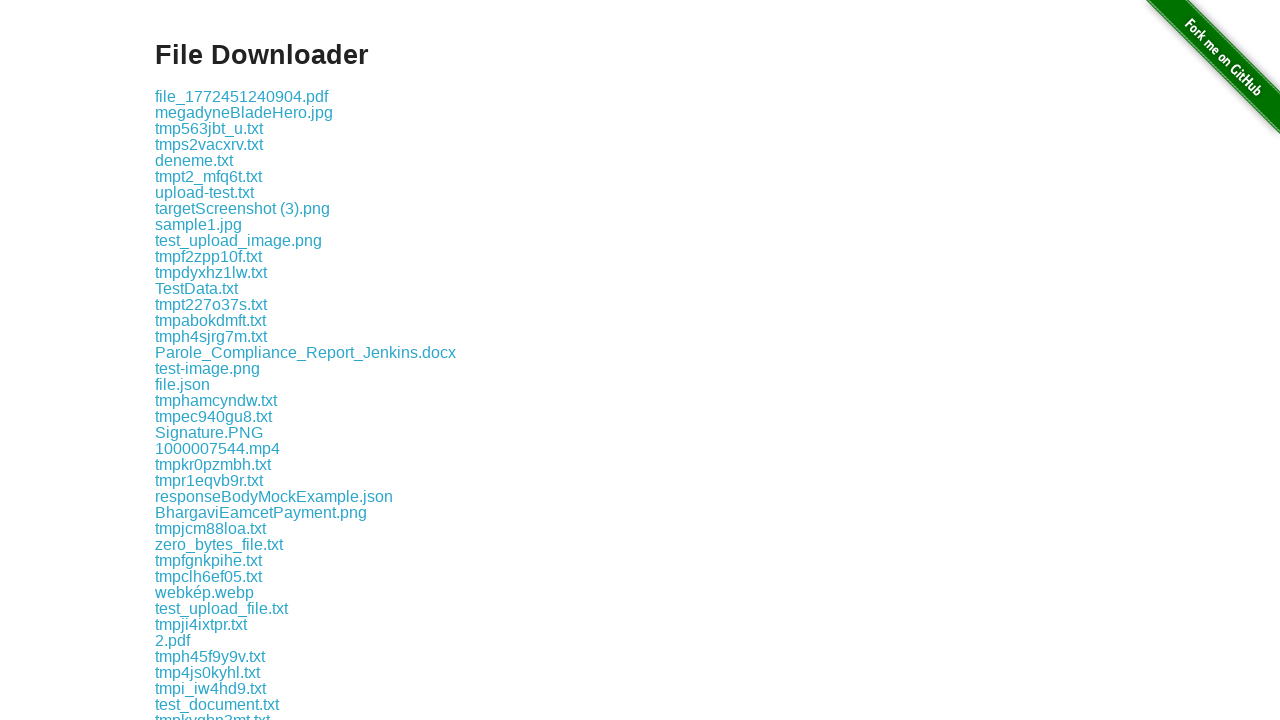

Clicked the first download link at (242, 96) on .example a >> nth=0
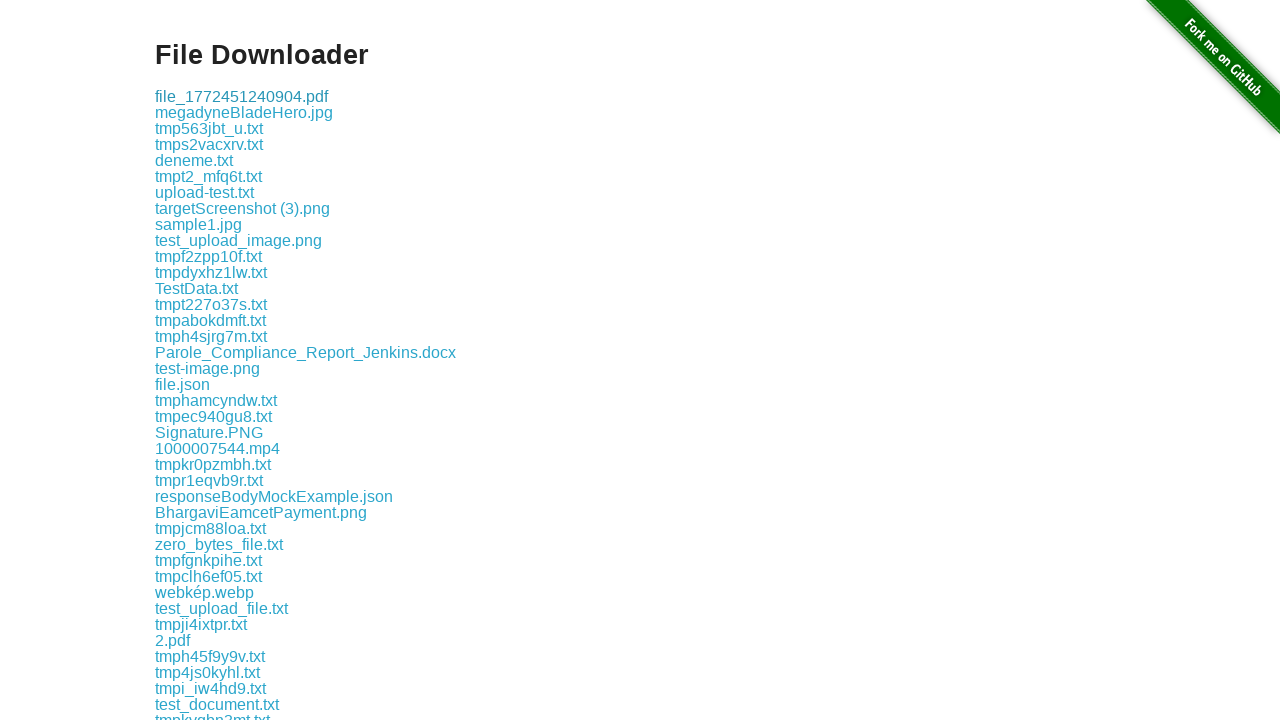

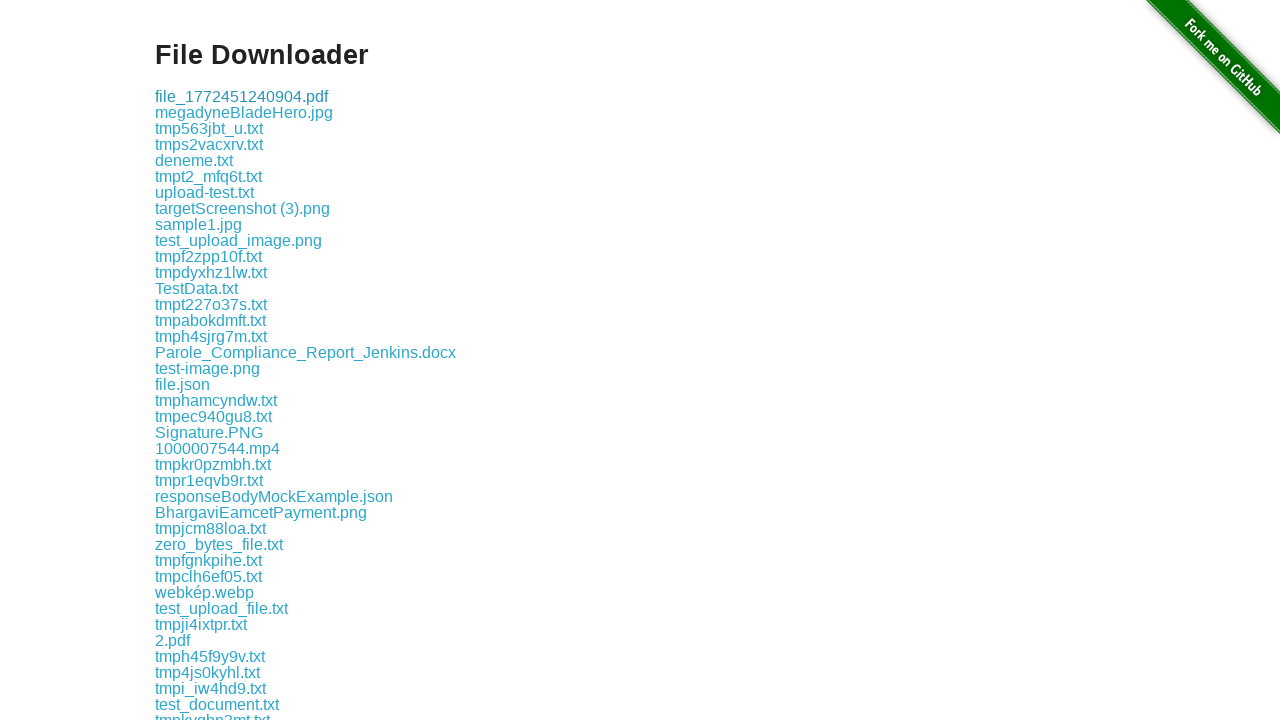